Tests page jankiness by navigating to a jank demo page and clicking the add button multiple times to create elements that affect page smoothness

Starting URL: https://googlechrome.github.io/devtools-samples/jank/

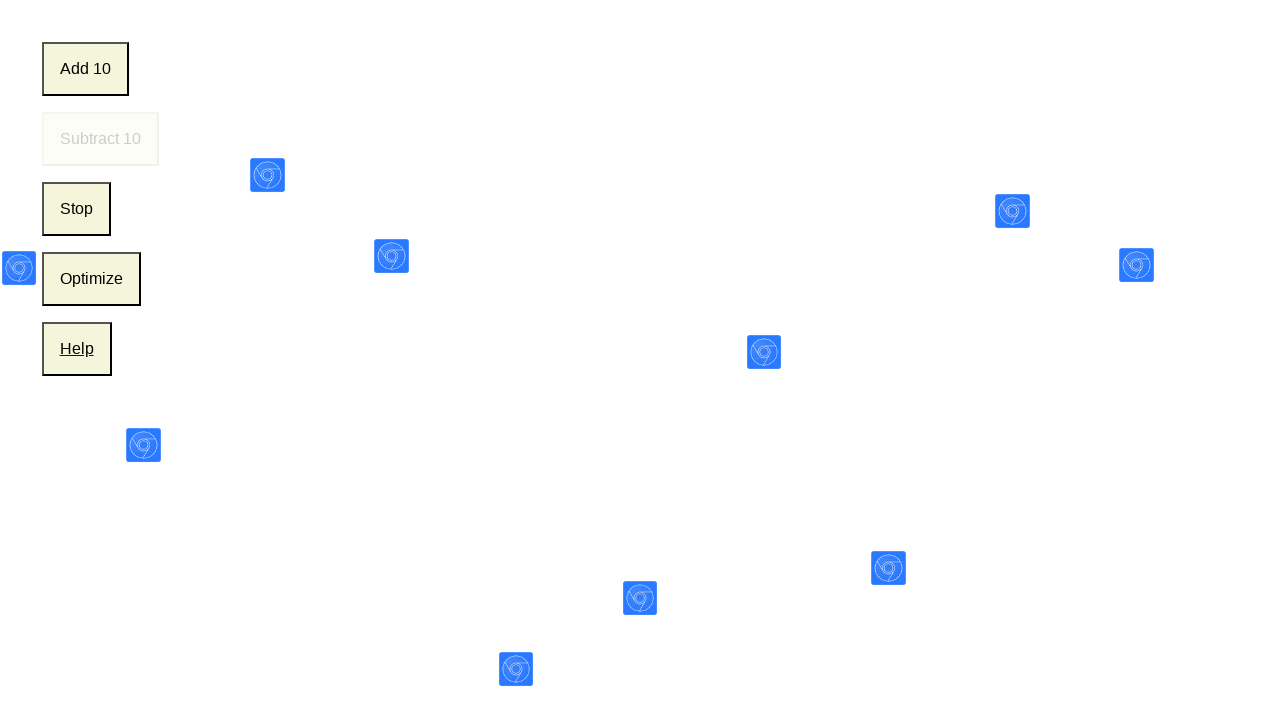

Navigated to jank demo page
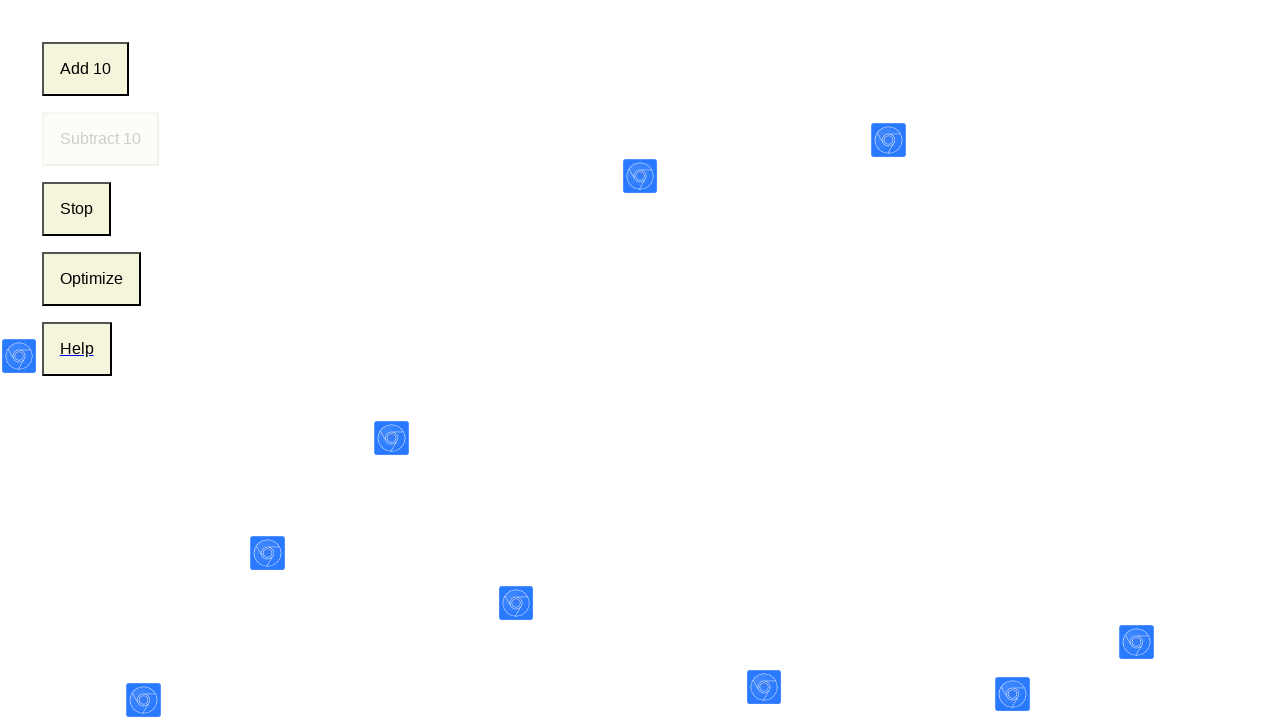

Clicked add button (iteration 1/10) to create jank-inducing elements at (85, 69) on .add
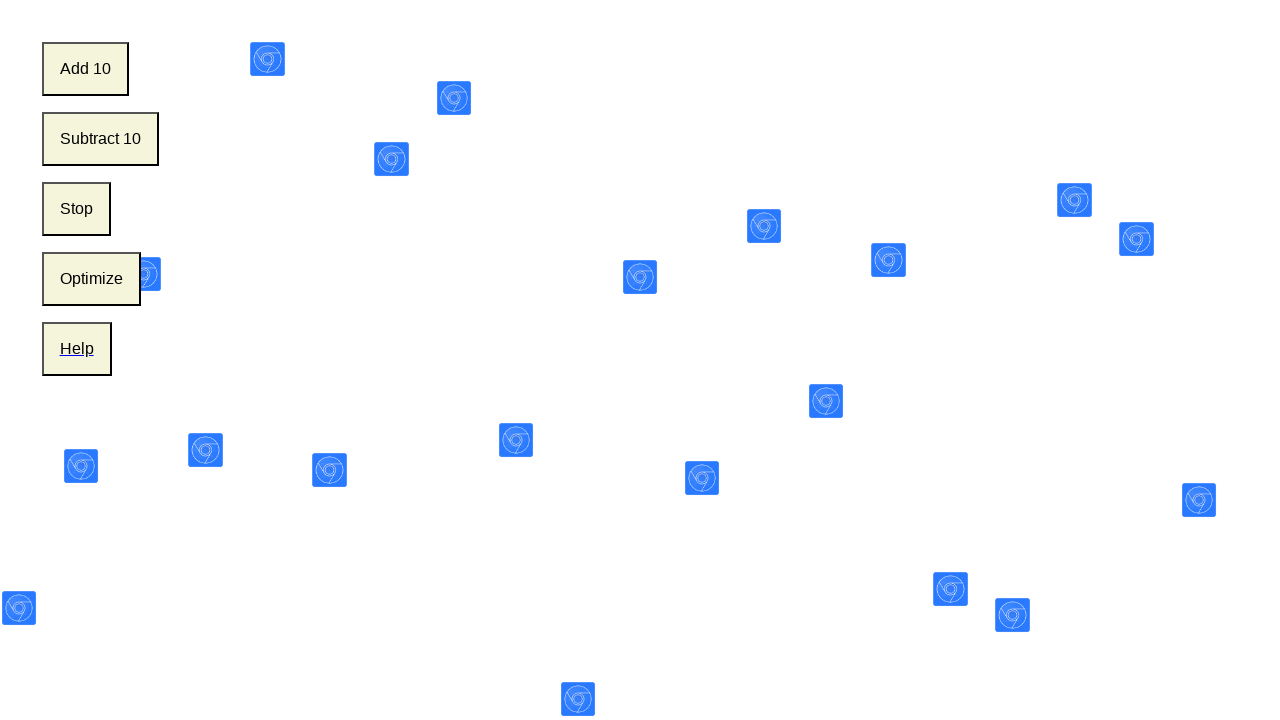

Clicked add button (iteration 2/10) to create jank-inducing elements at (85, 69) on .add
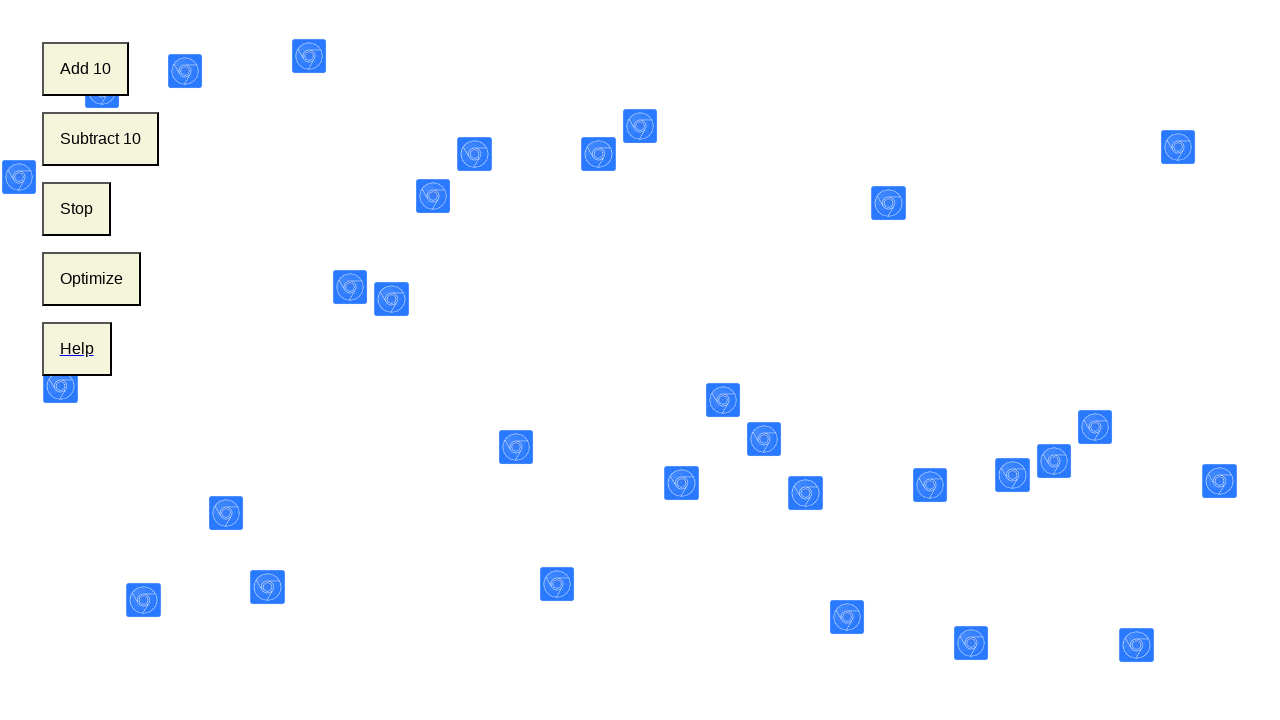

Clicked add button (iteration 3/10) to create jank-inducing elements at (85, 69) on .add
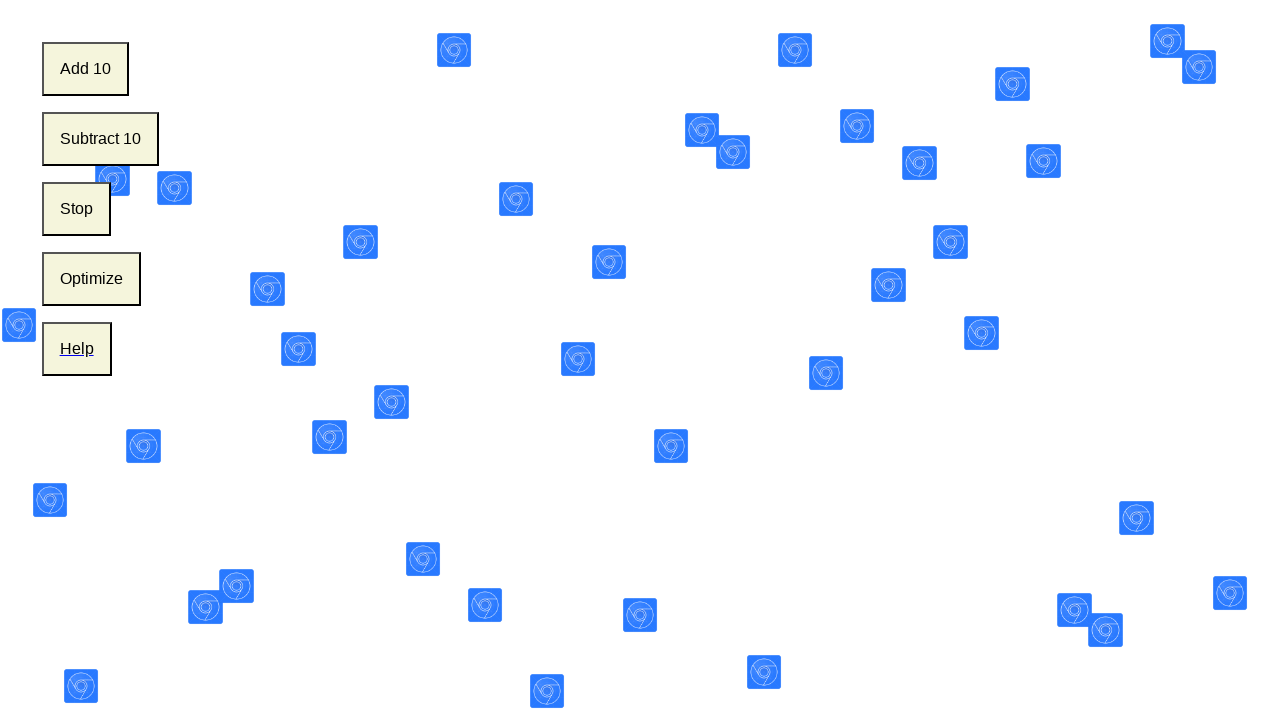

Clicked add button (iteration 4/10) to create jank-inducing elements at (85, 69) on .add
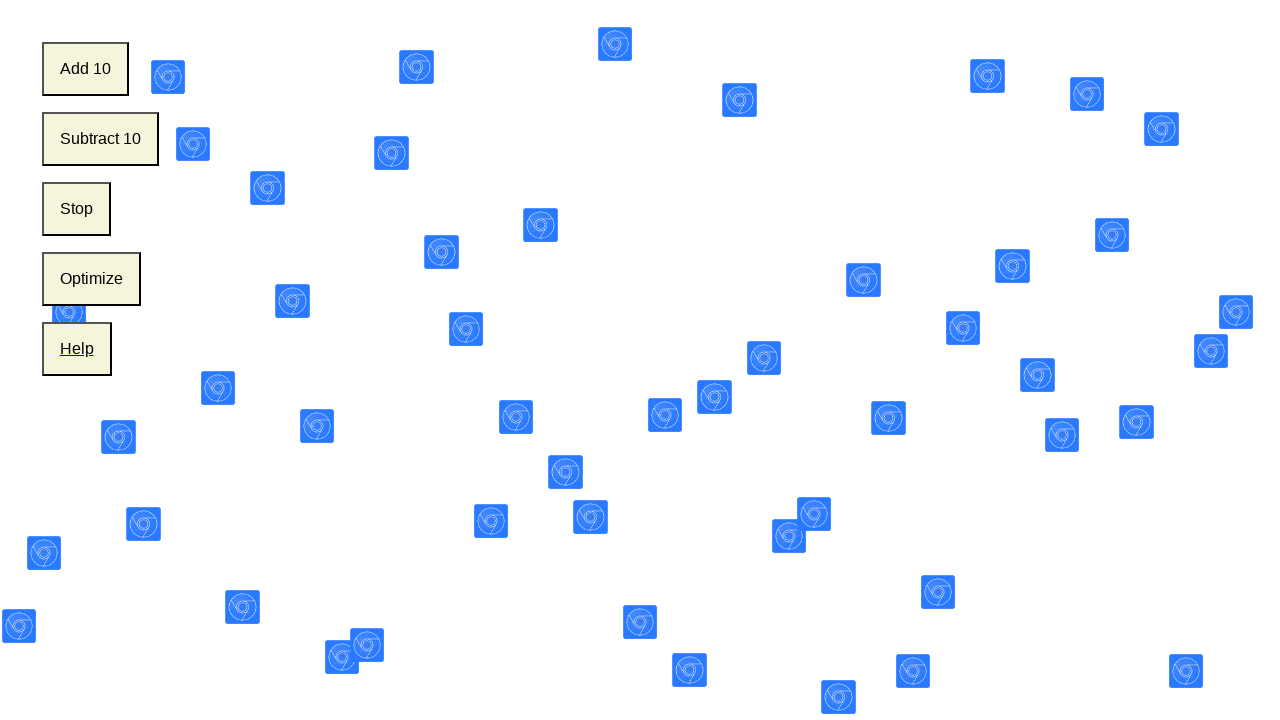

Clicked add button (iteration 5/10) to create jank-inducing elements at (85, 69) on .add
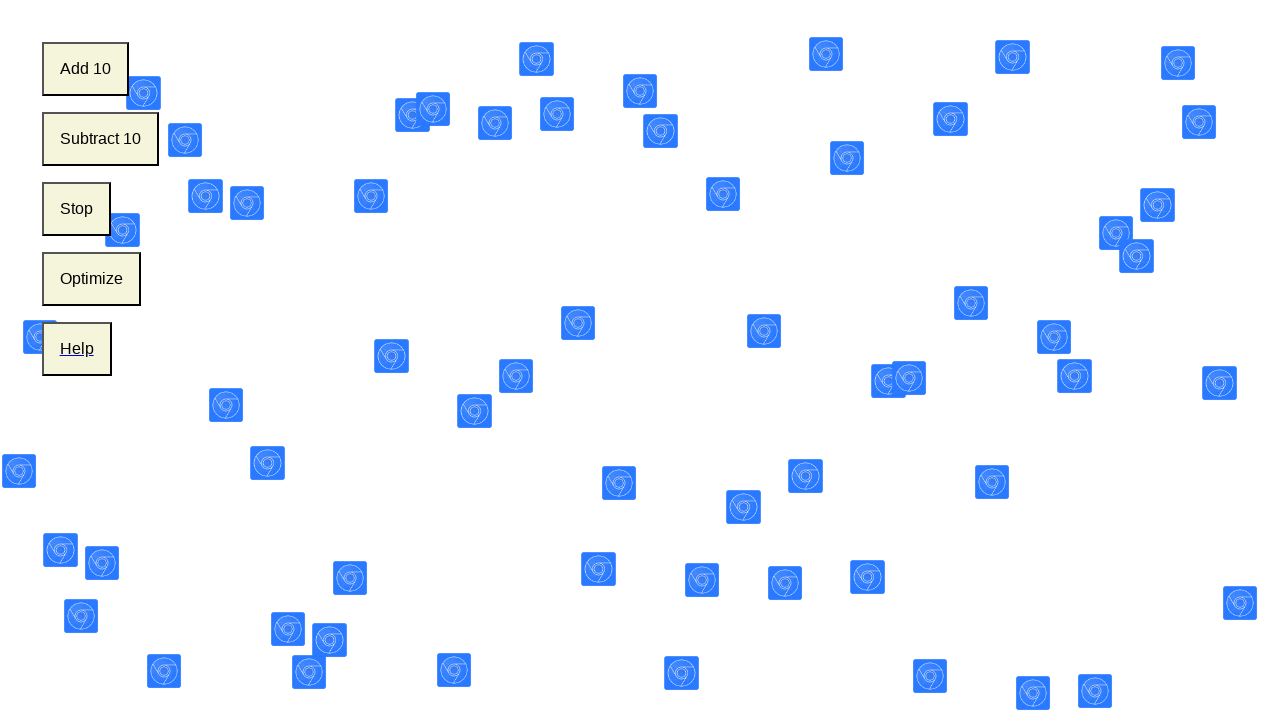

Clicked add button (iteration 6/10) to create jank-inducing elements at (85, 69) on .add
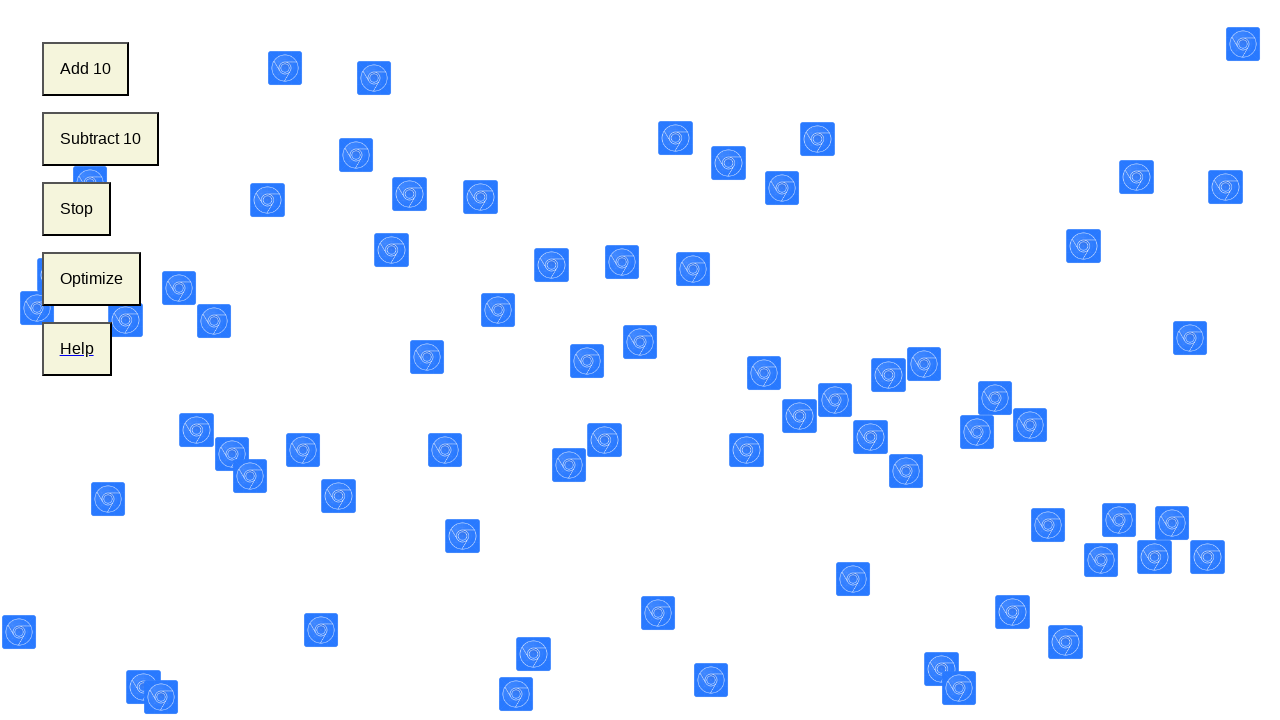

Clicked add button (iteration 7/10) to create jank-inducing elements at (85, 69) on .add
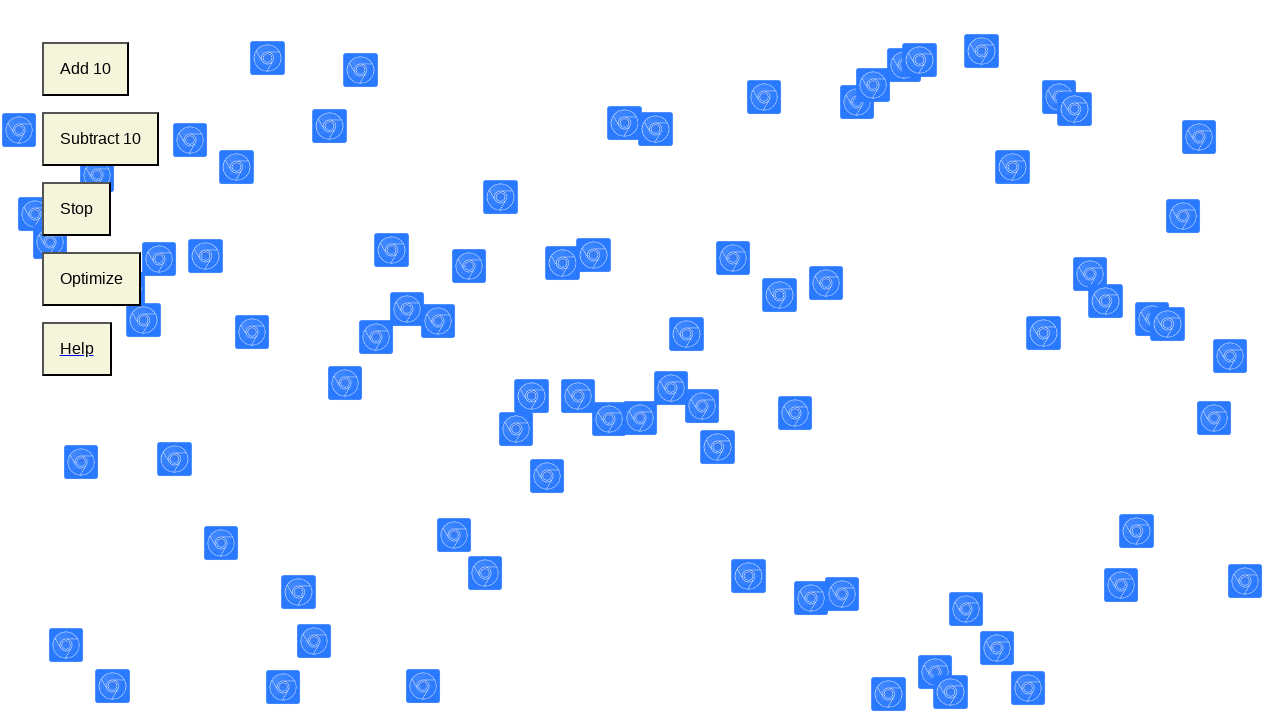

Clicked add button (iteration 8/10) to create jank-inducing elements at (85, 69) on .add
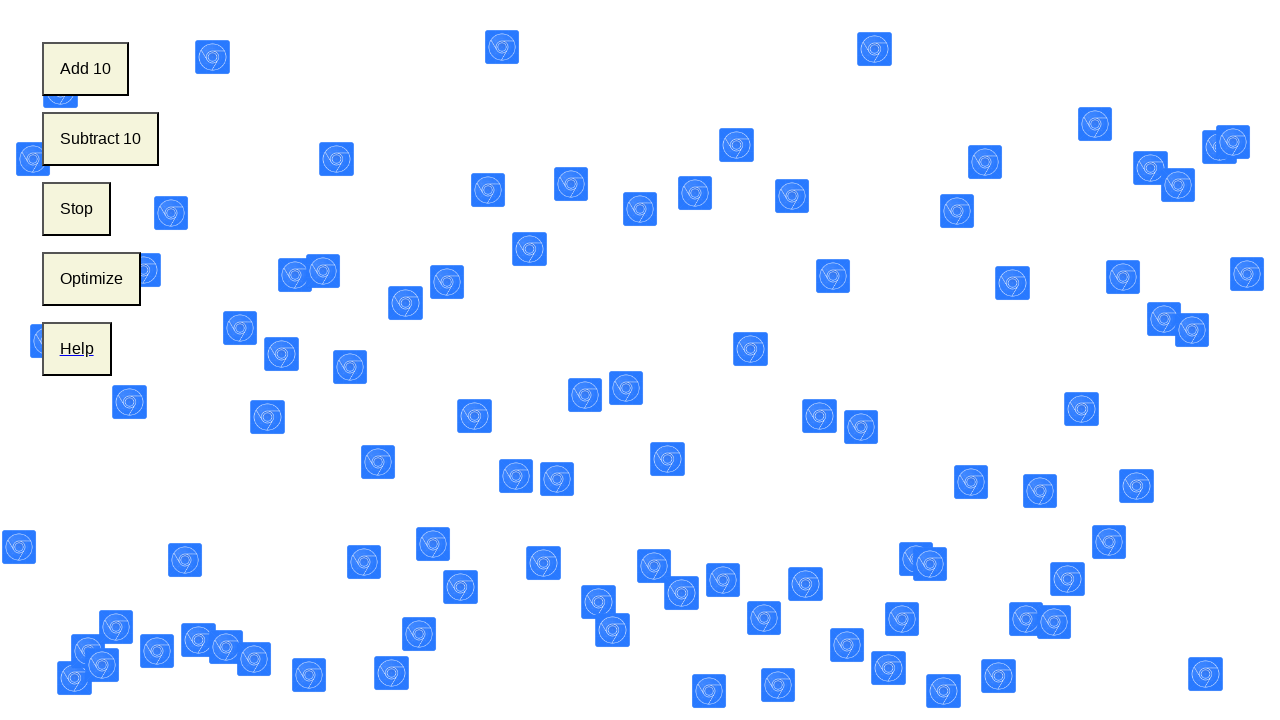

Clicked add button (iteration 9/10) to create jank-inducing elements at (85, 69) on .add
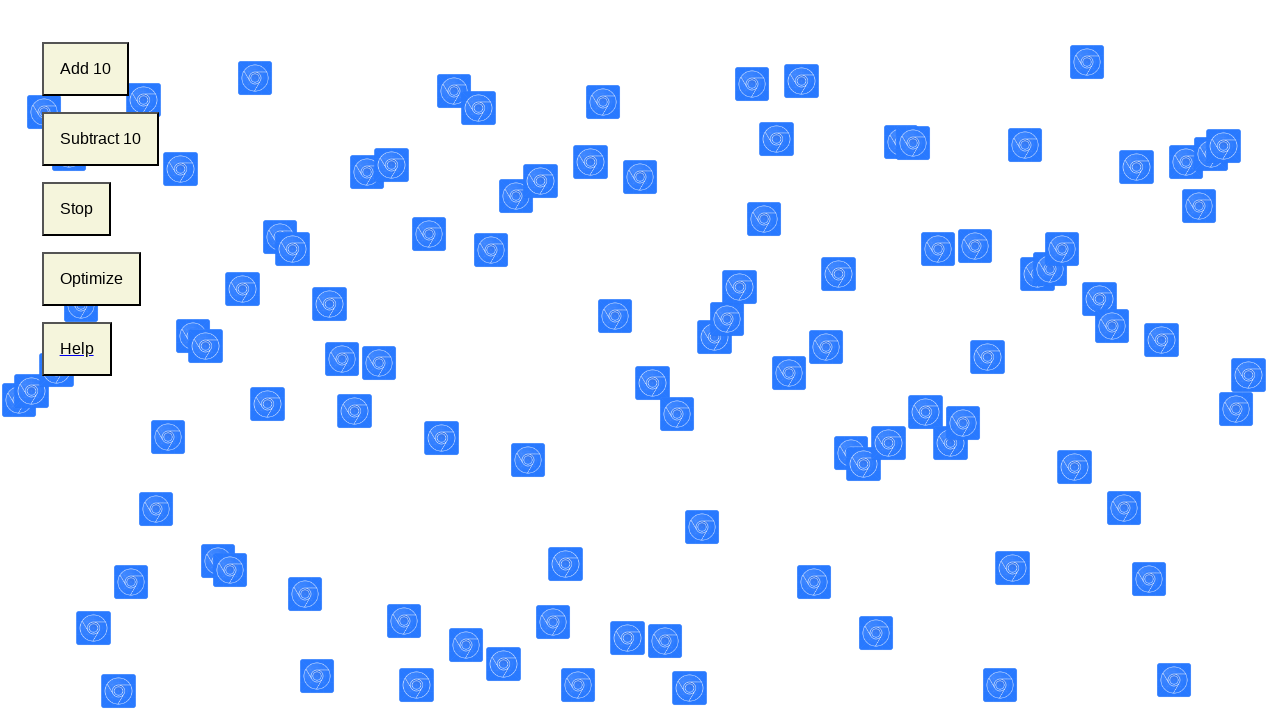

Clicked add button (iteration 10/10) to create jank-inducing elements at (85, 69) on .add
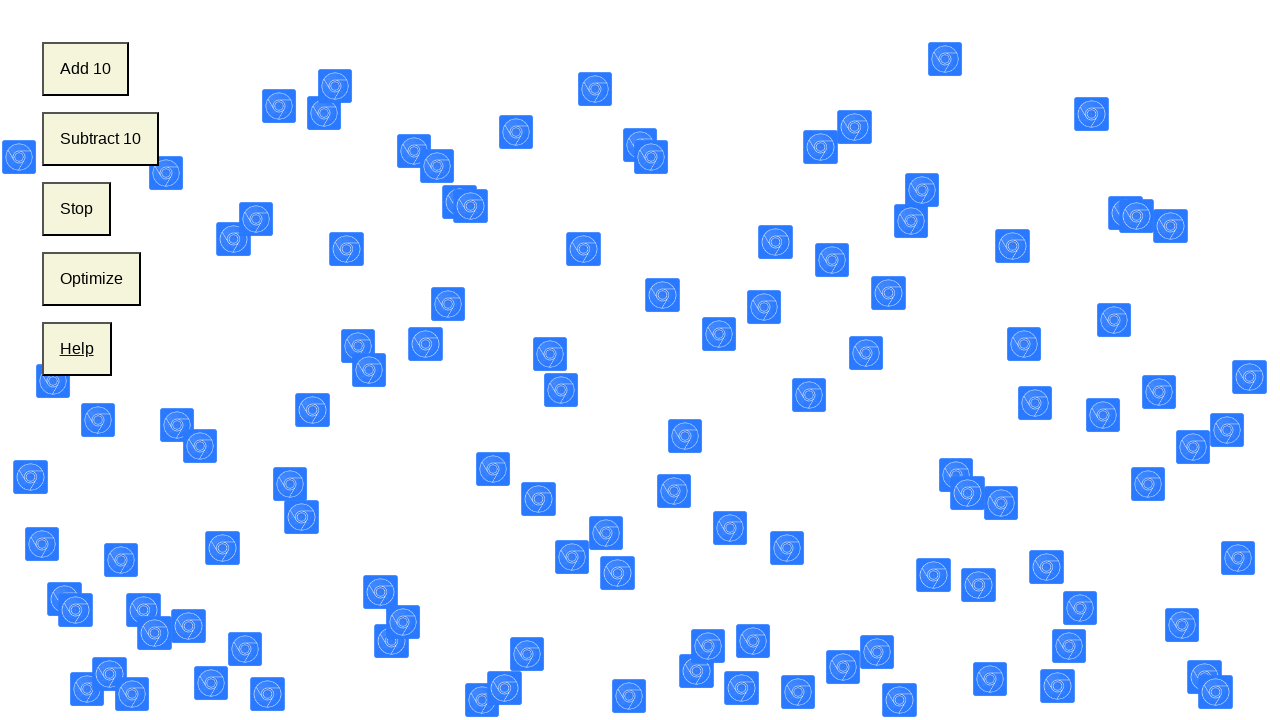

Waited 1 second for visual effects to be visible
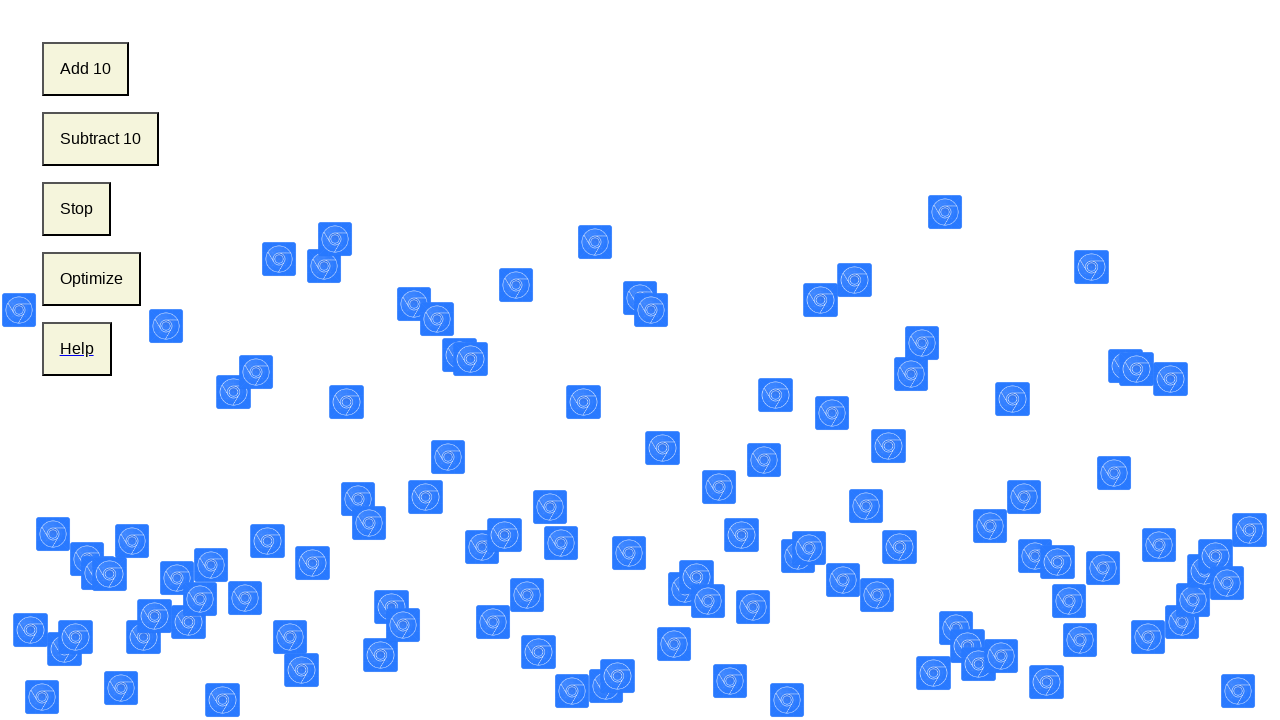

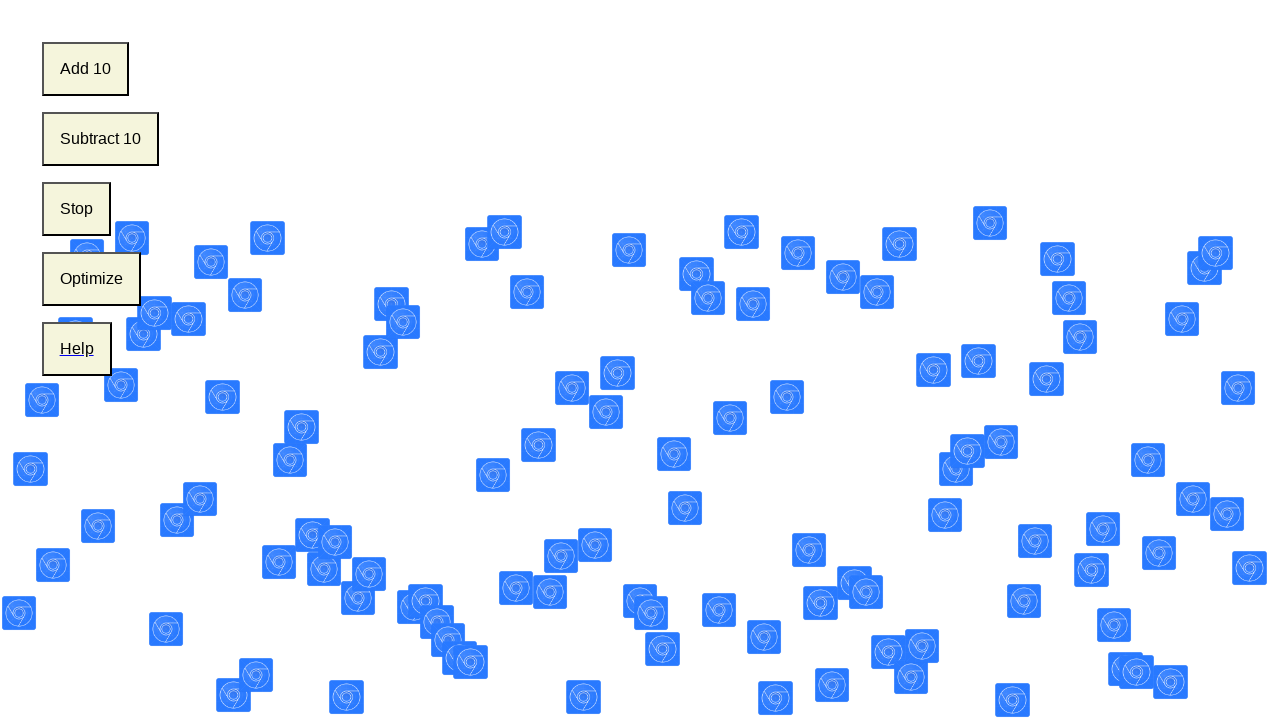